Tests dropdown selection functionality by selecting different options using value and visible text methods

Starting URL: https://the-internet.herokuapp.com/dropdown

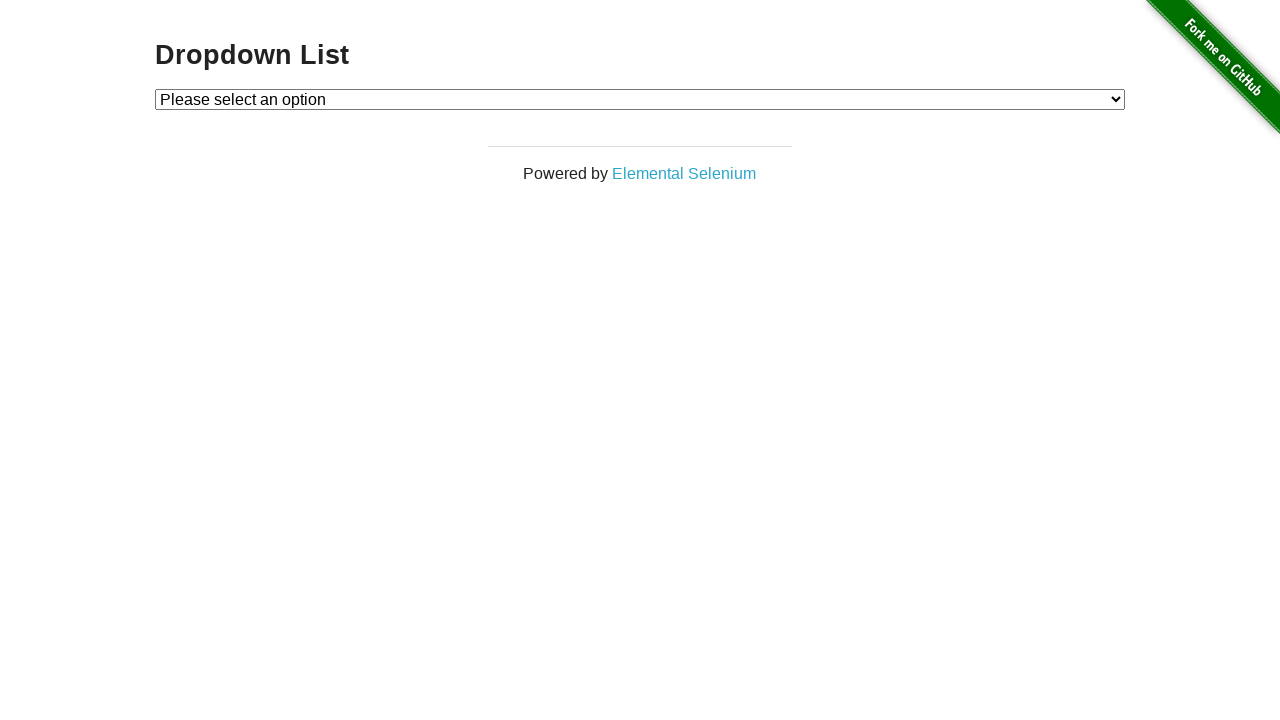

Selected option 1 from dropdown by value on #dropdown
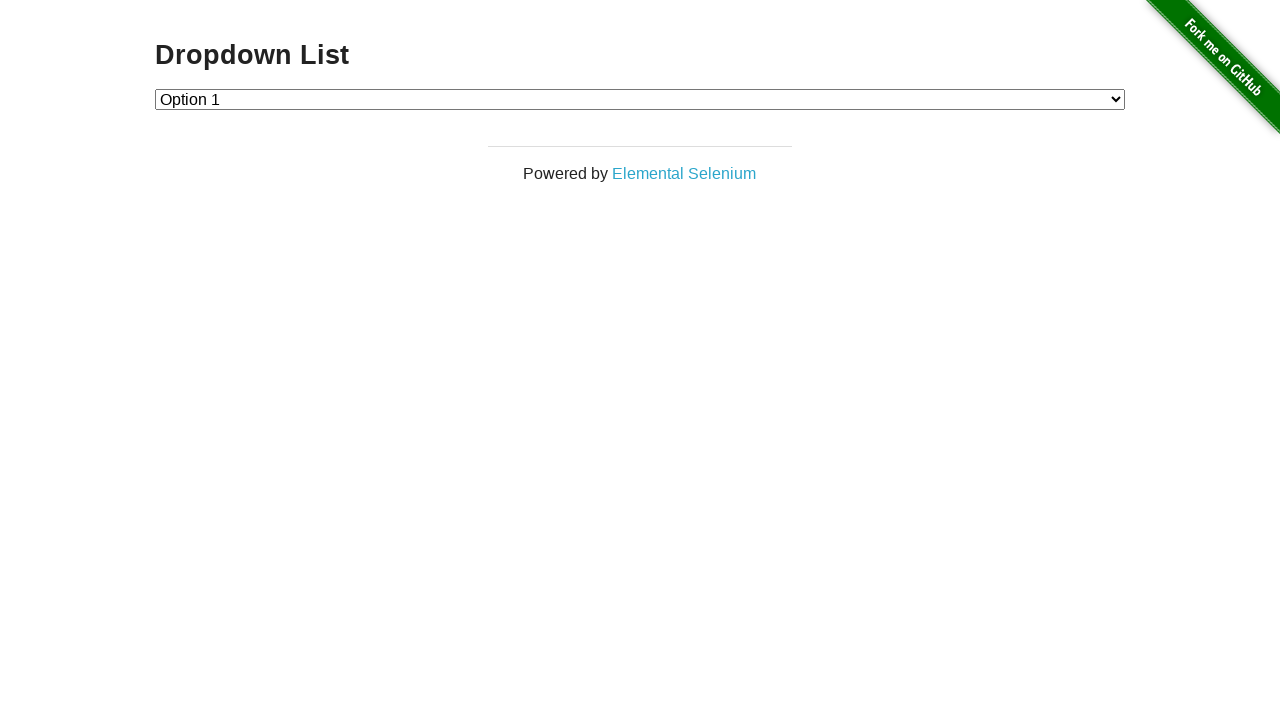

Selected option 2 from dropdown by value on #dropdown
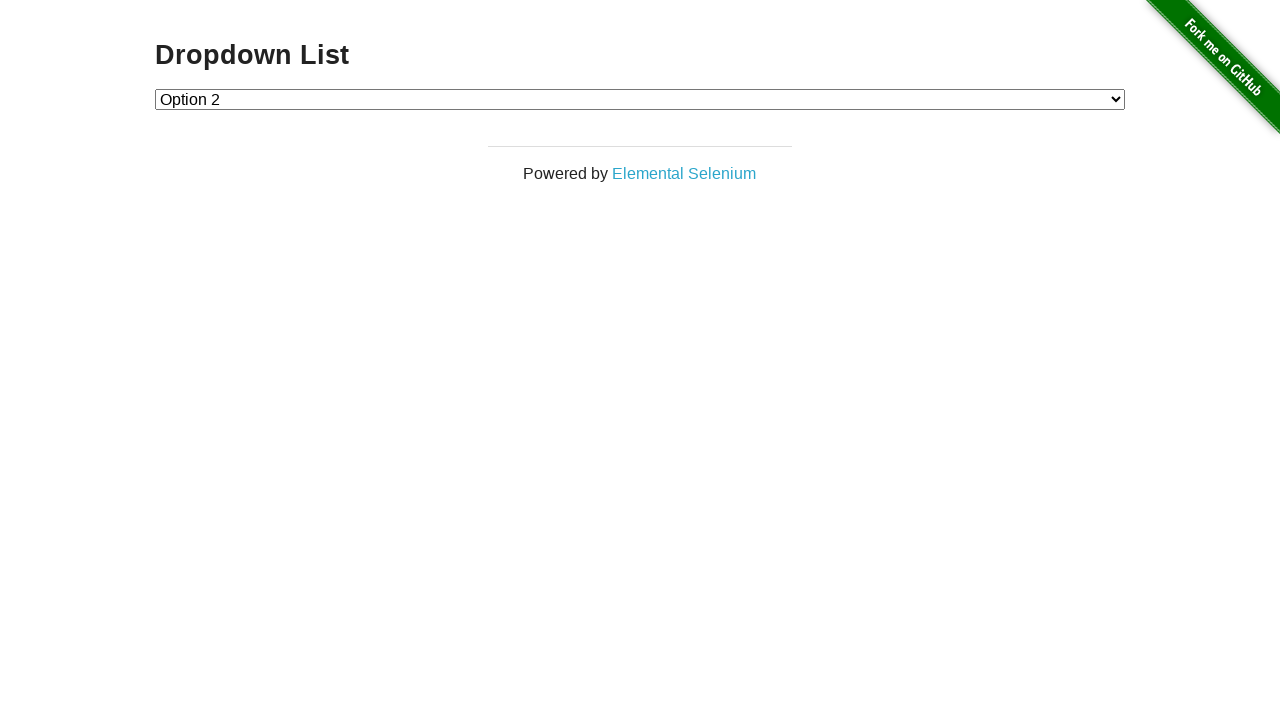

Selected option 1 from dropdown by visible text on #dropdown
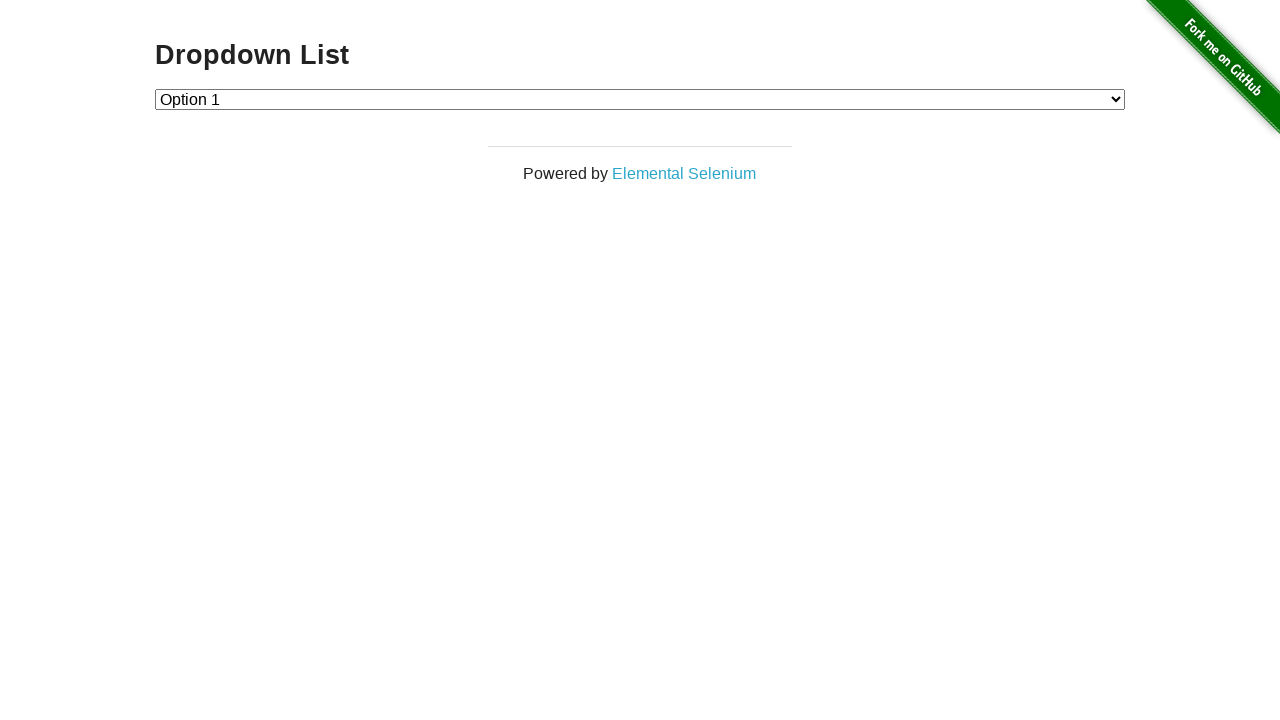

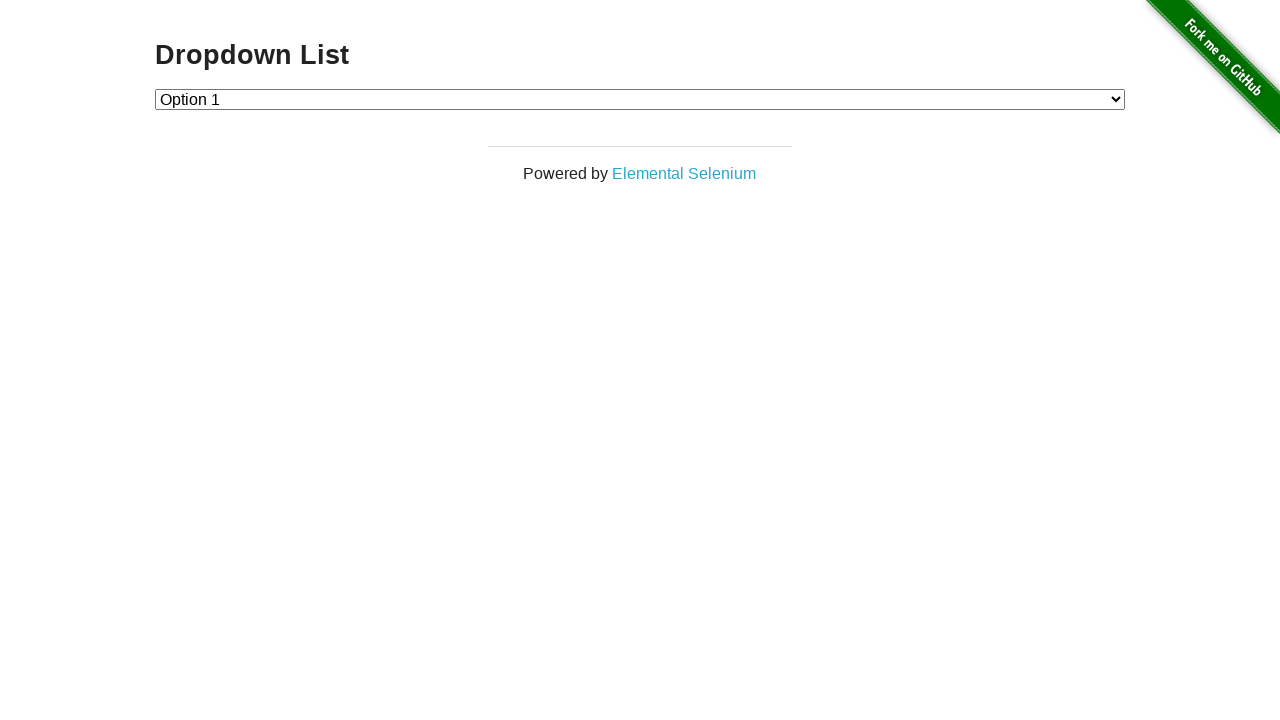